Verifies the Selenium website page title, then clicks on the Downloads link and verifies the Downloads page title

Starting URL: https://selenium.dev

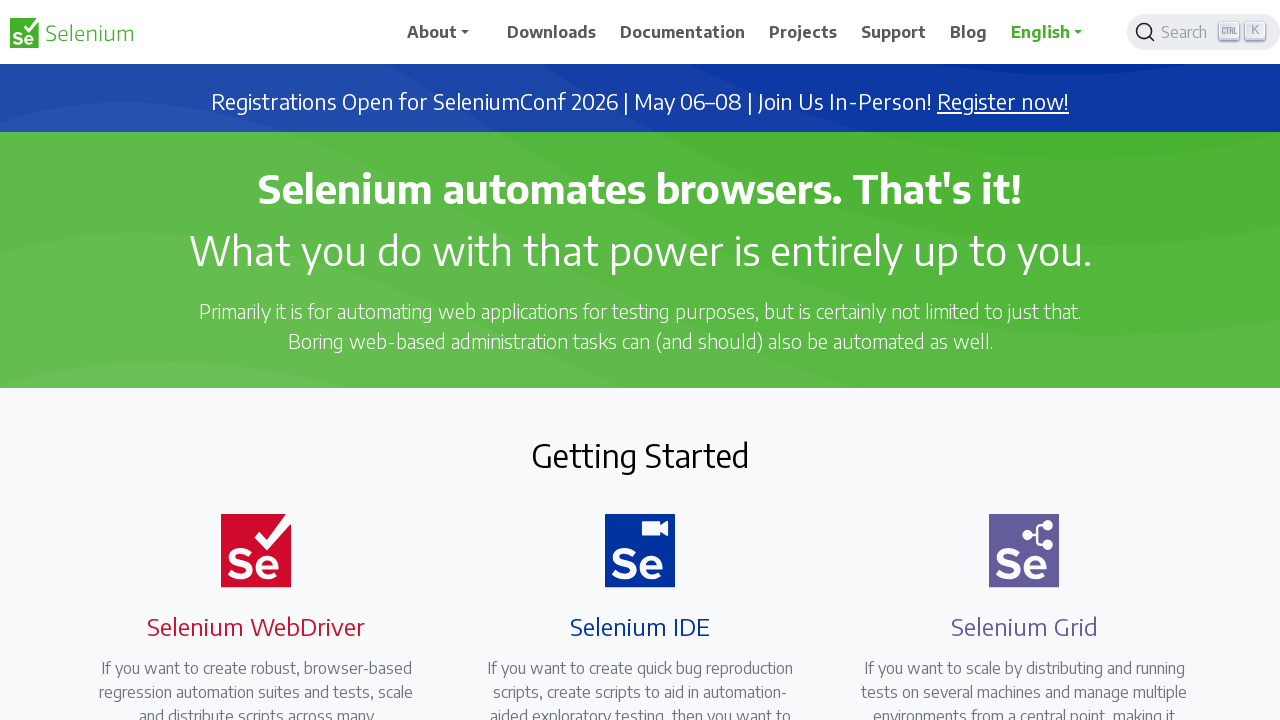

Verified Selenium website page title matches 'Selenium'
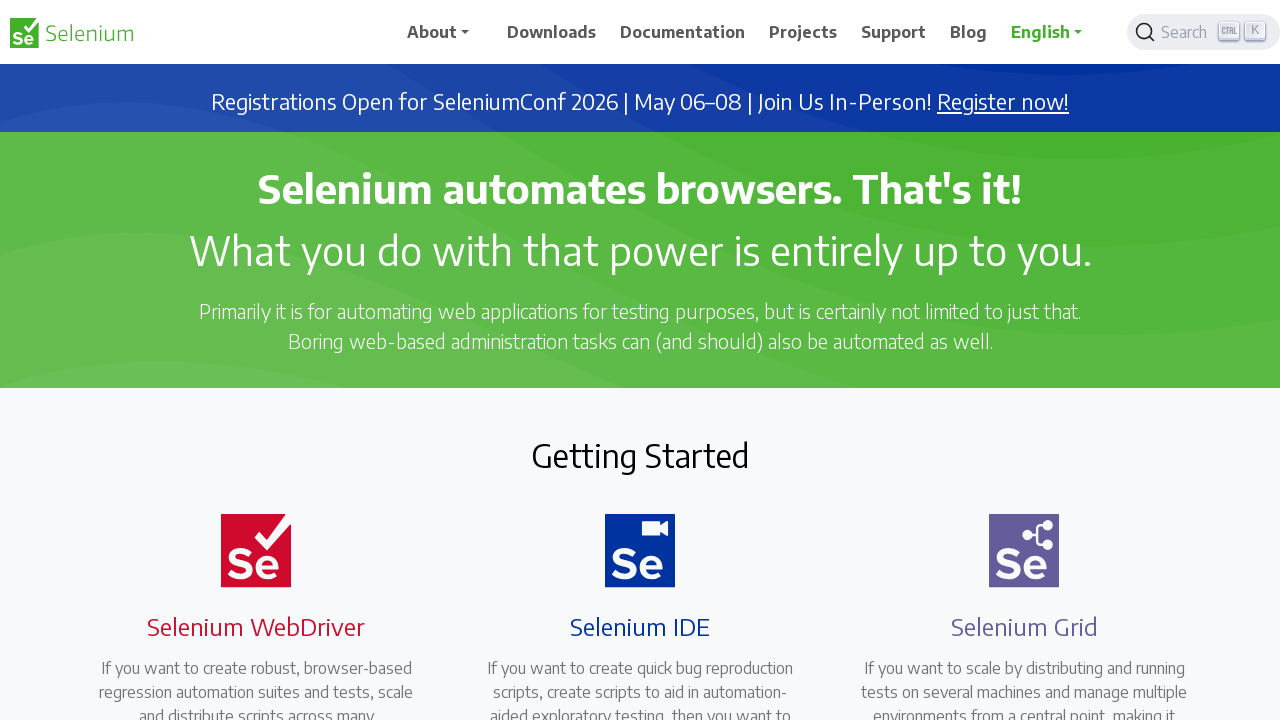

Clicked on Downloads link at (552, 32) on xpath=//span[contains(.,'Downloads')]
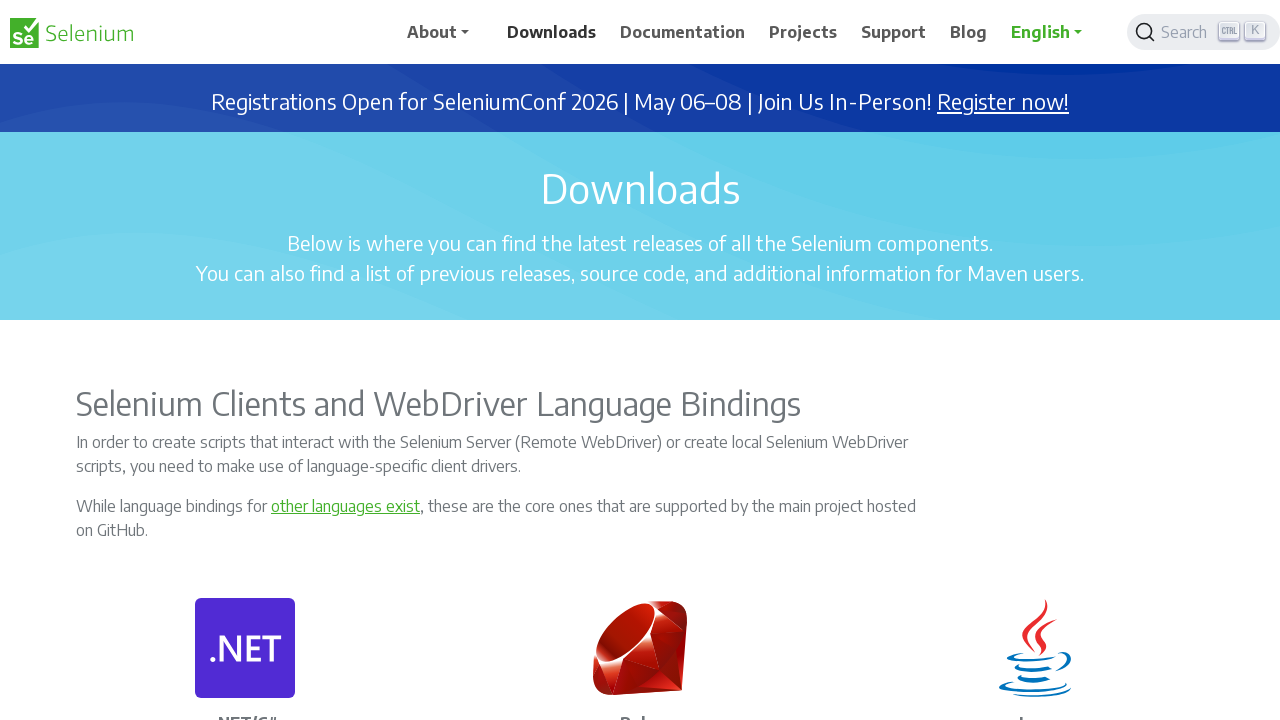

Downloads page loaded (DOM content ready)
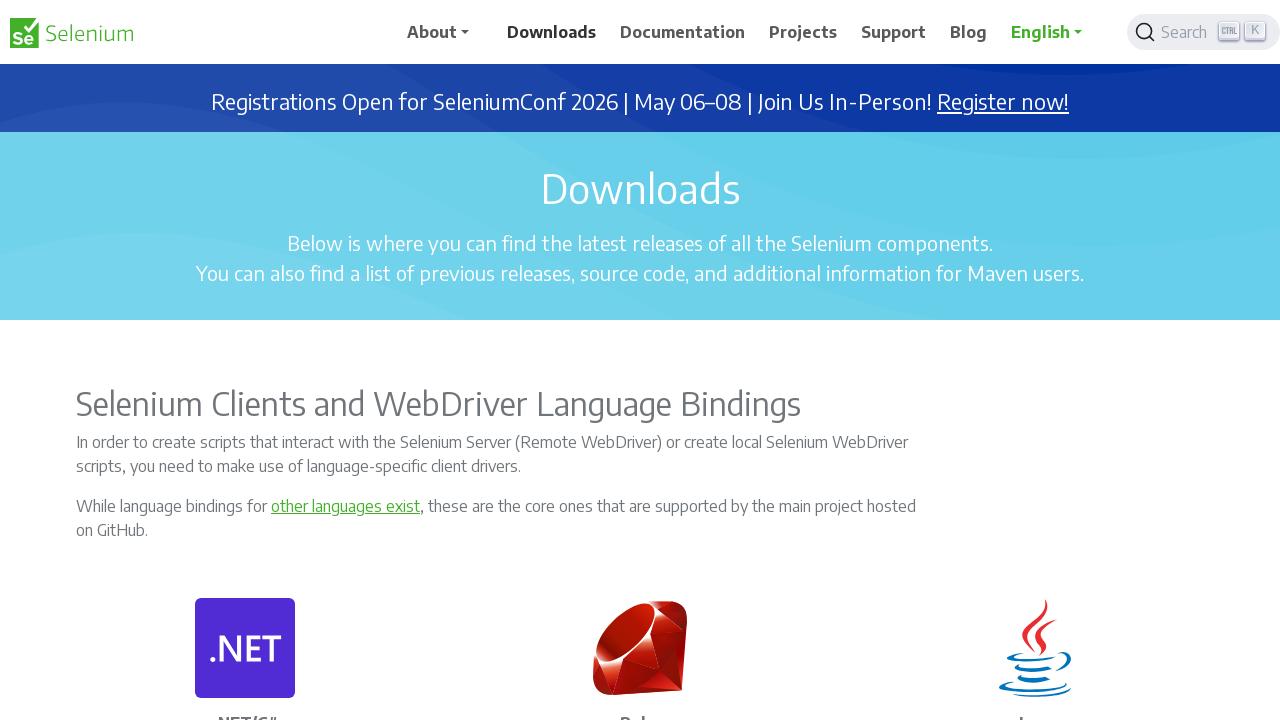

Verified Downloads page title contains 'Downloads'
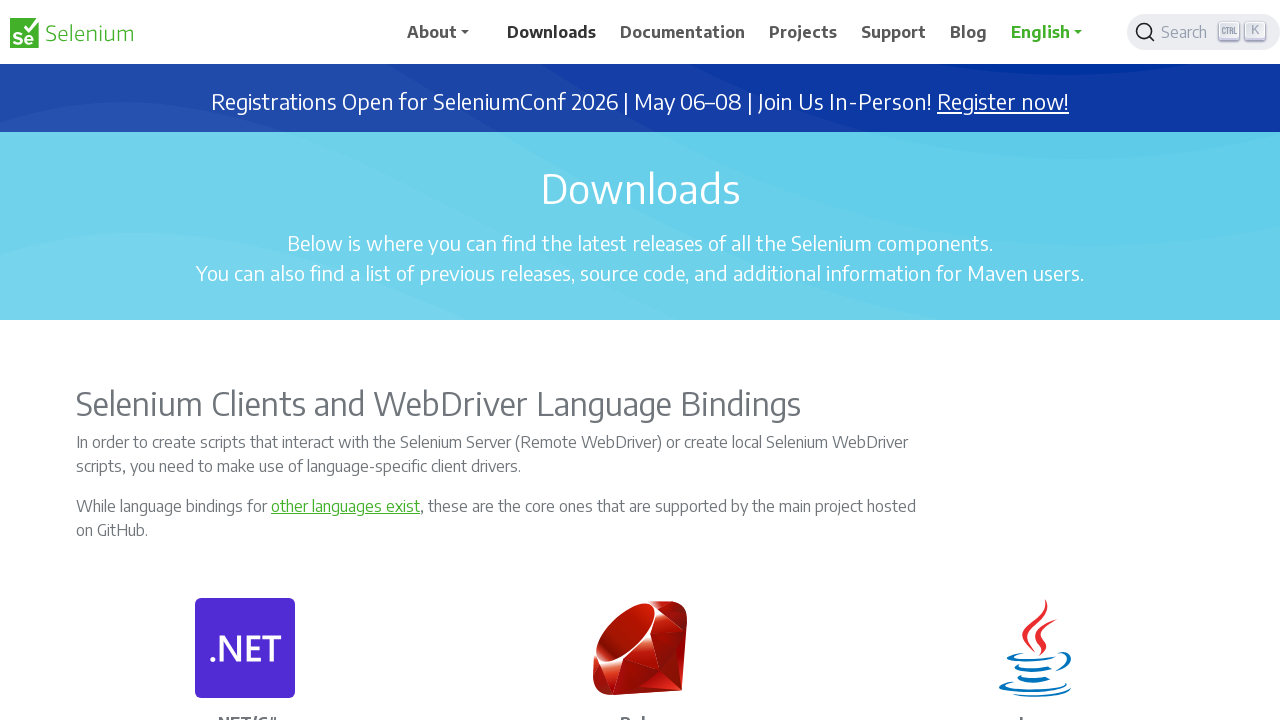

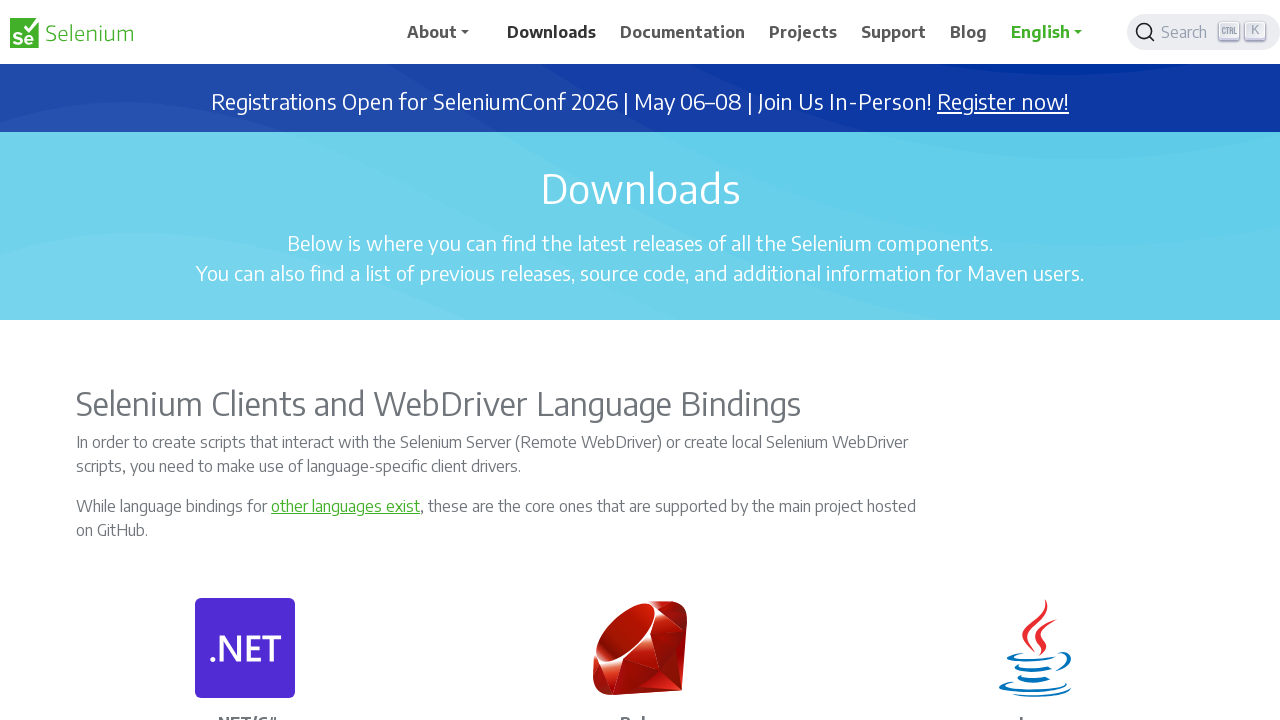